Tests scrolling functionality by scrolling to the footer section and verifying the footer arrow is visible

Starting URL: https://automationexercise.com

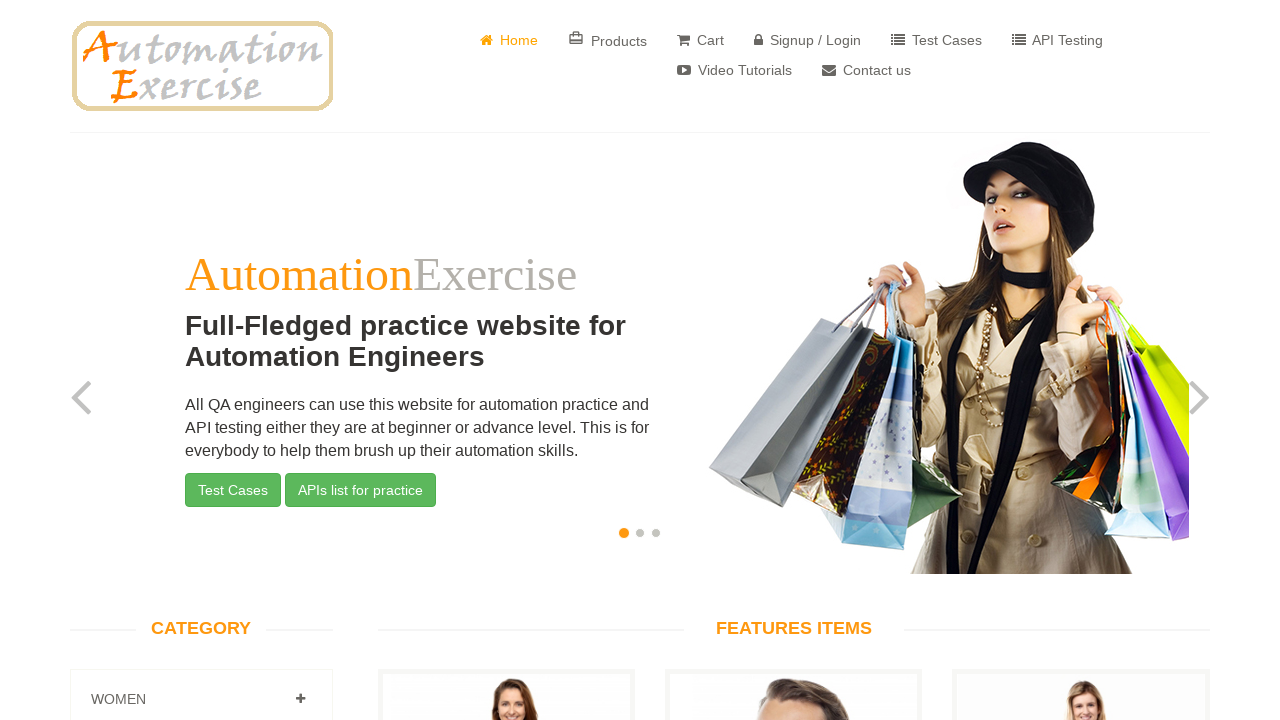

Waited for page to fully load (networkidle)
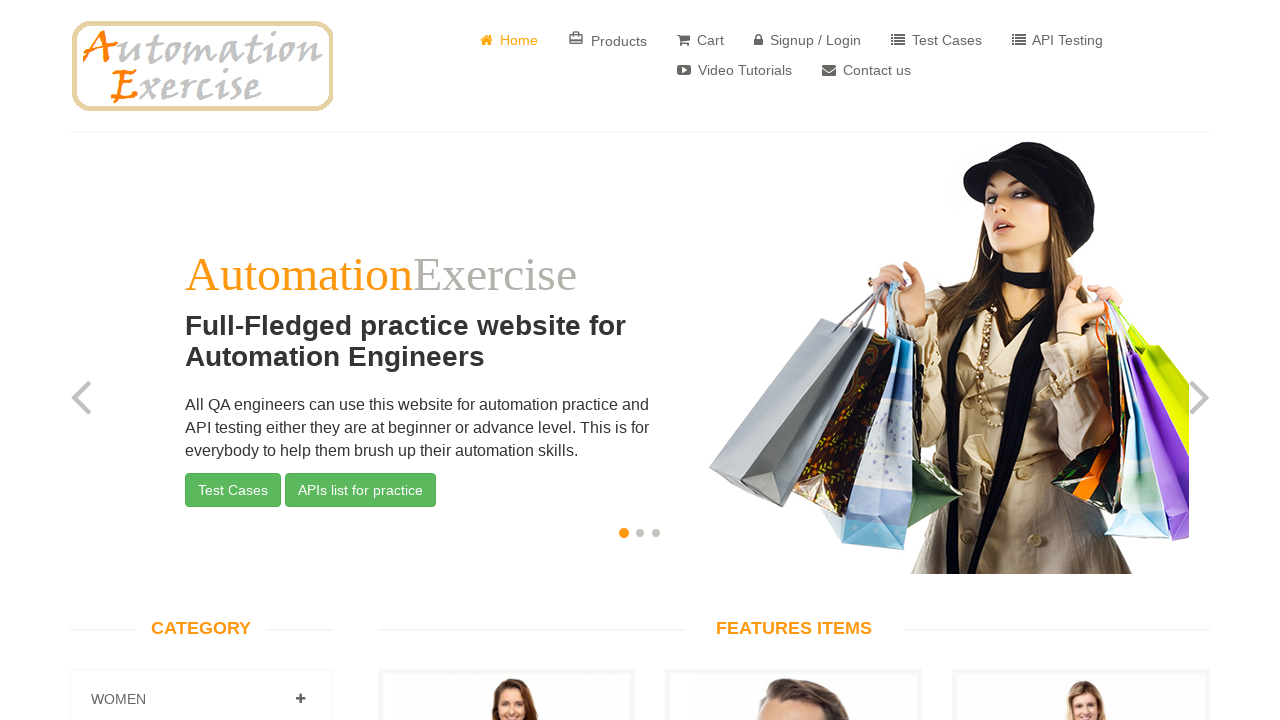

Located footer arrow element
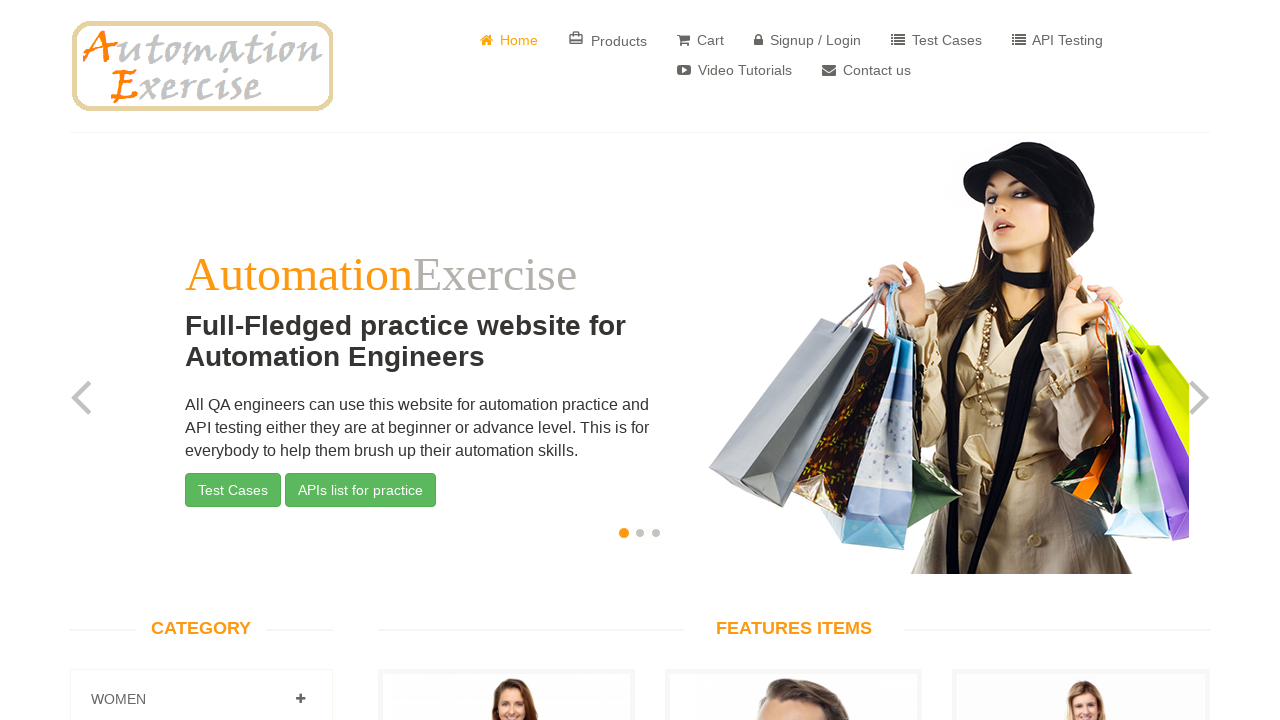

Scrolled to footer arrow element
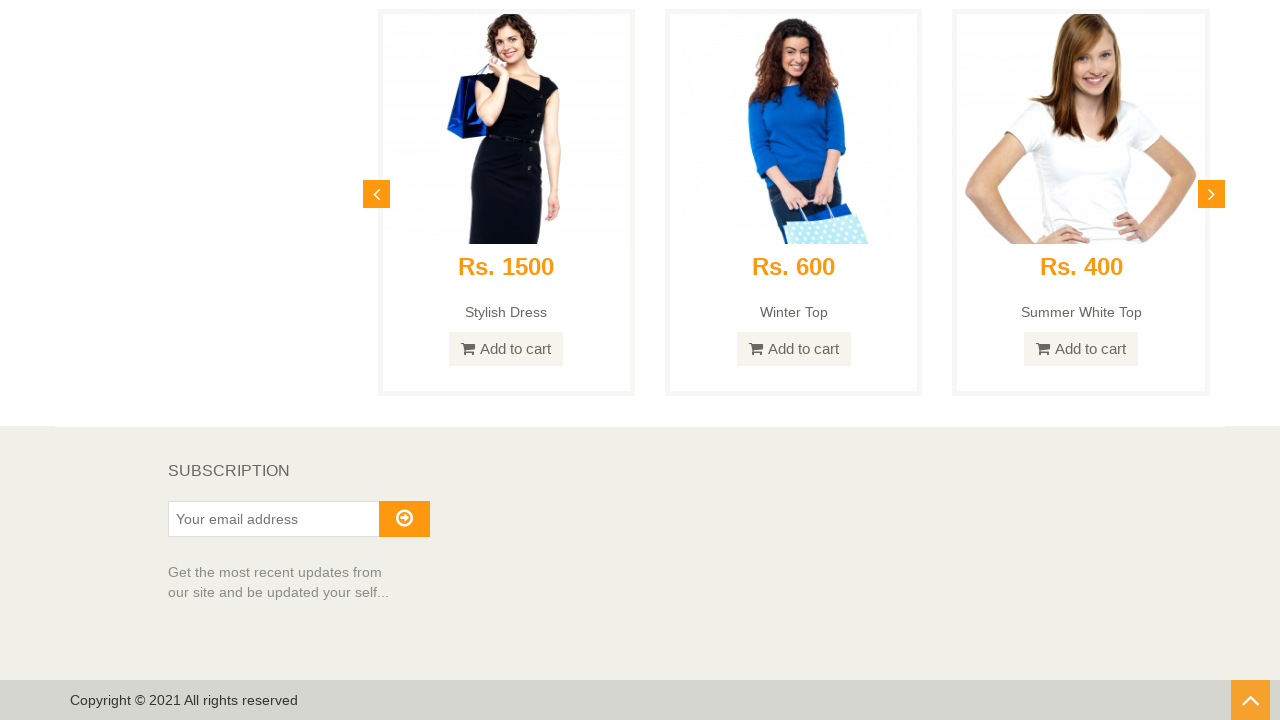

Verified footer arrow is visible after scrolling
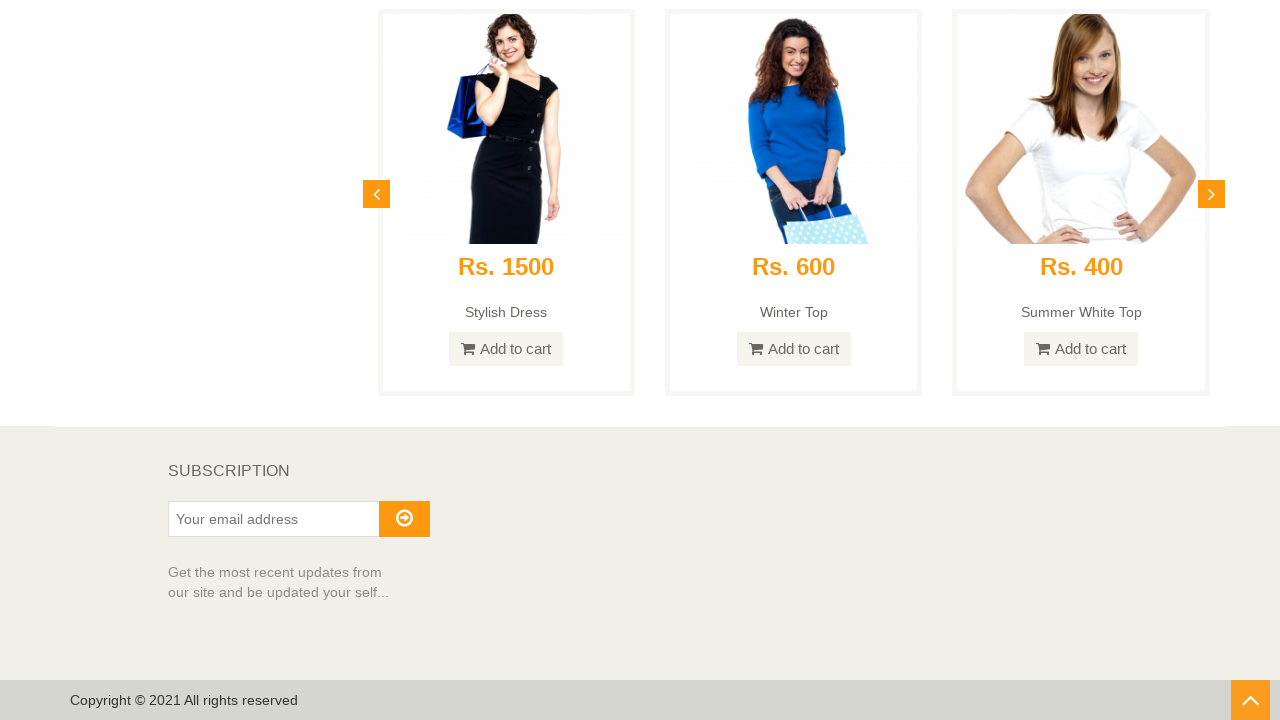

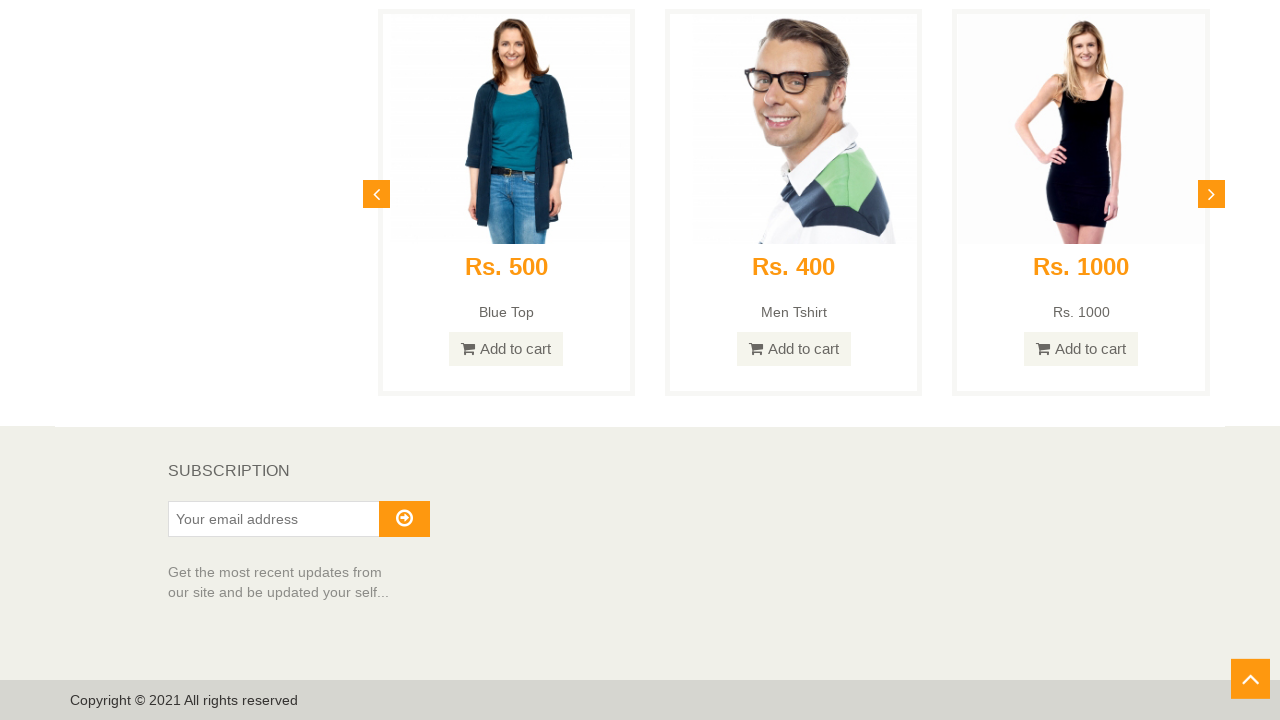